Navigates to W3Schools HTML tables page and interacts with a web table to locate specific company data ("Island Trading") by iterating through table rows

Starting URL: https://www.w3schools.com/html/html_tables.asp

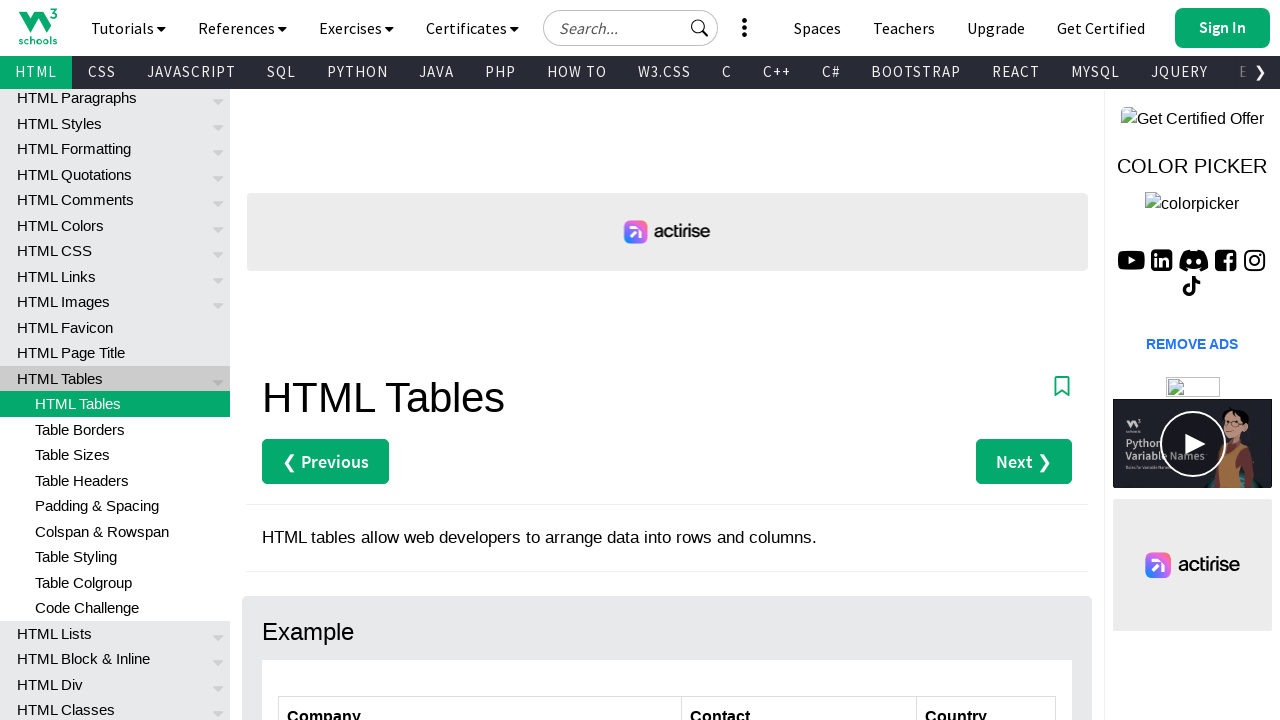

Waited for customers table to be visible
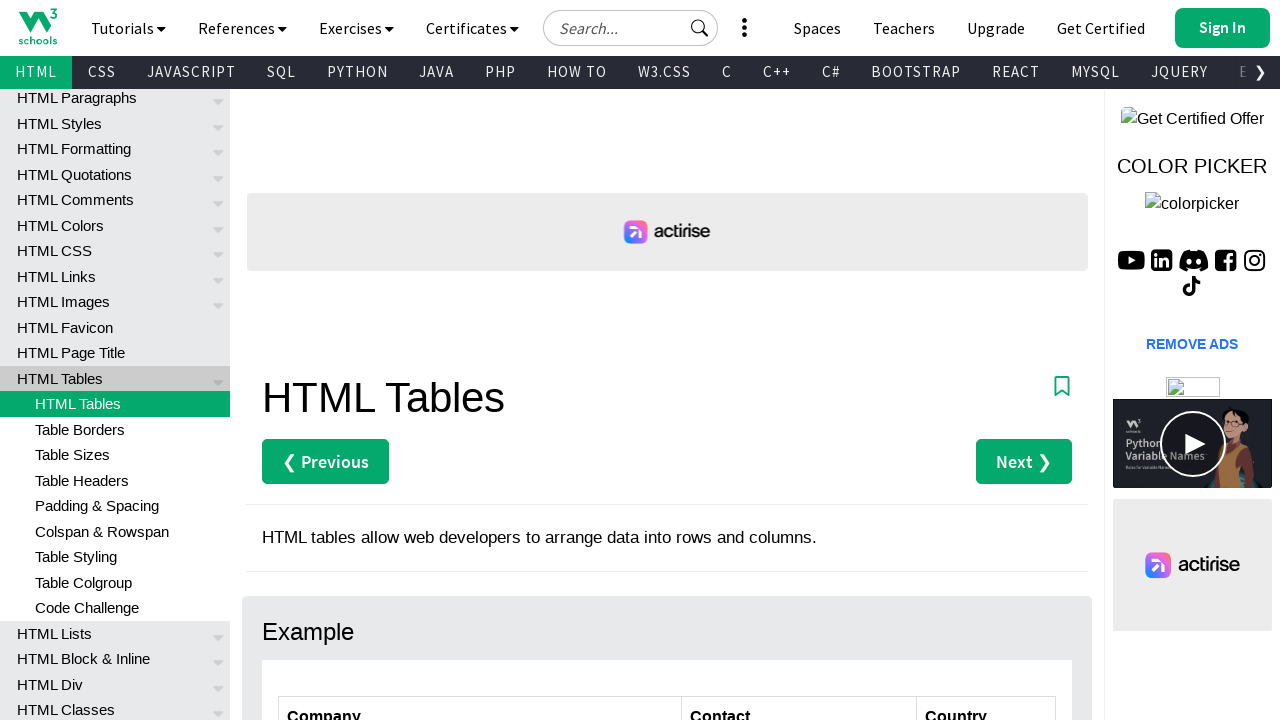

Retrieved all rows from the customers table
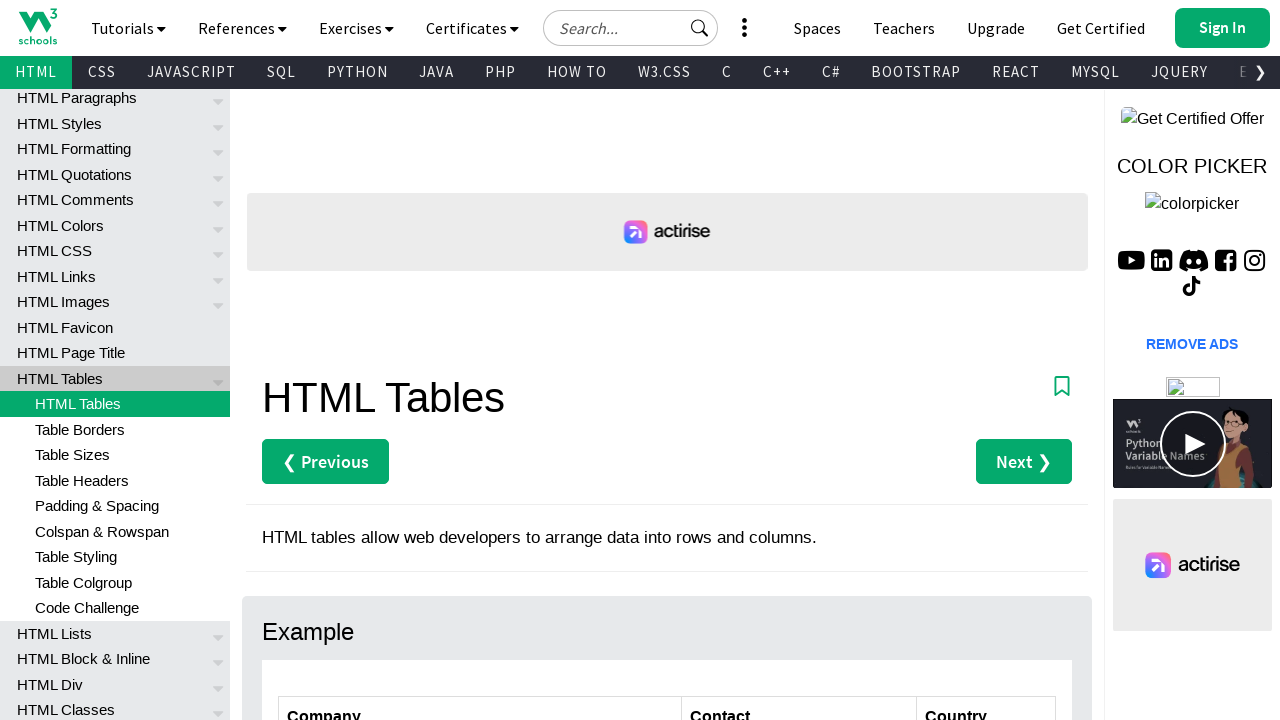

Counted 7 rows in the table
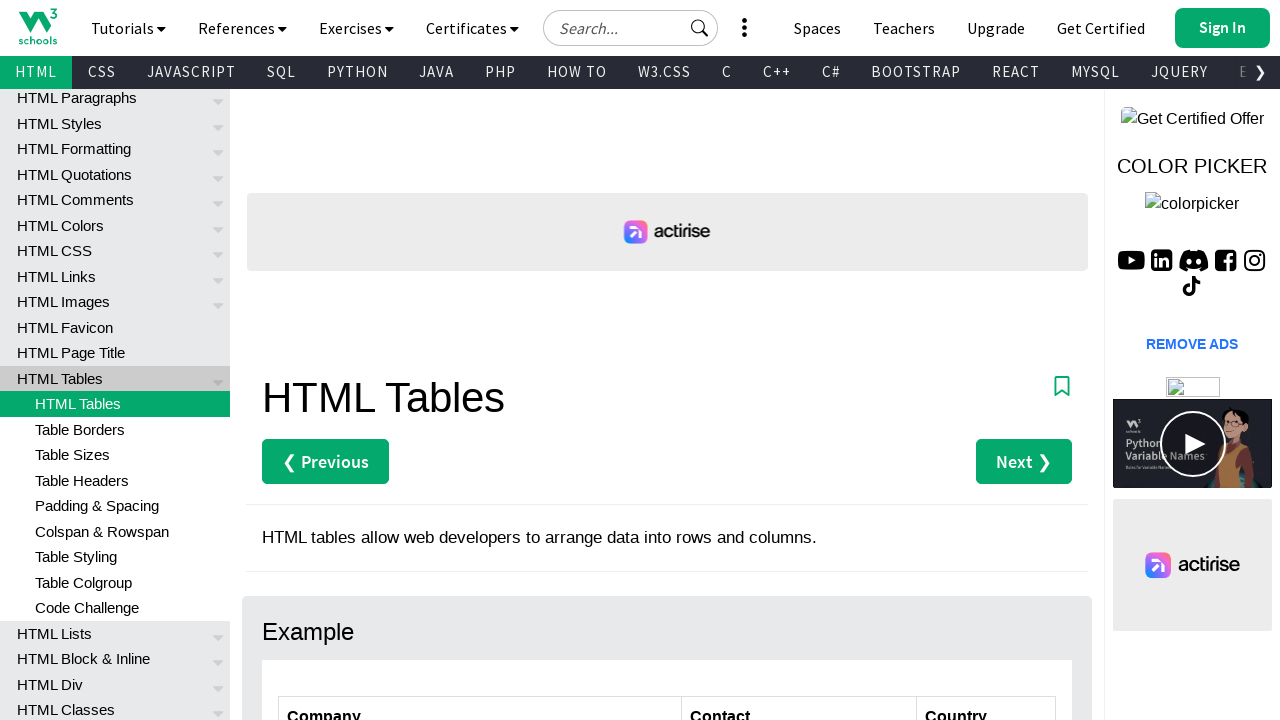

Located cell in row 2, column 1 of the table
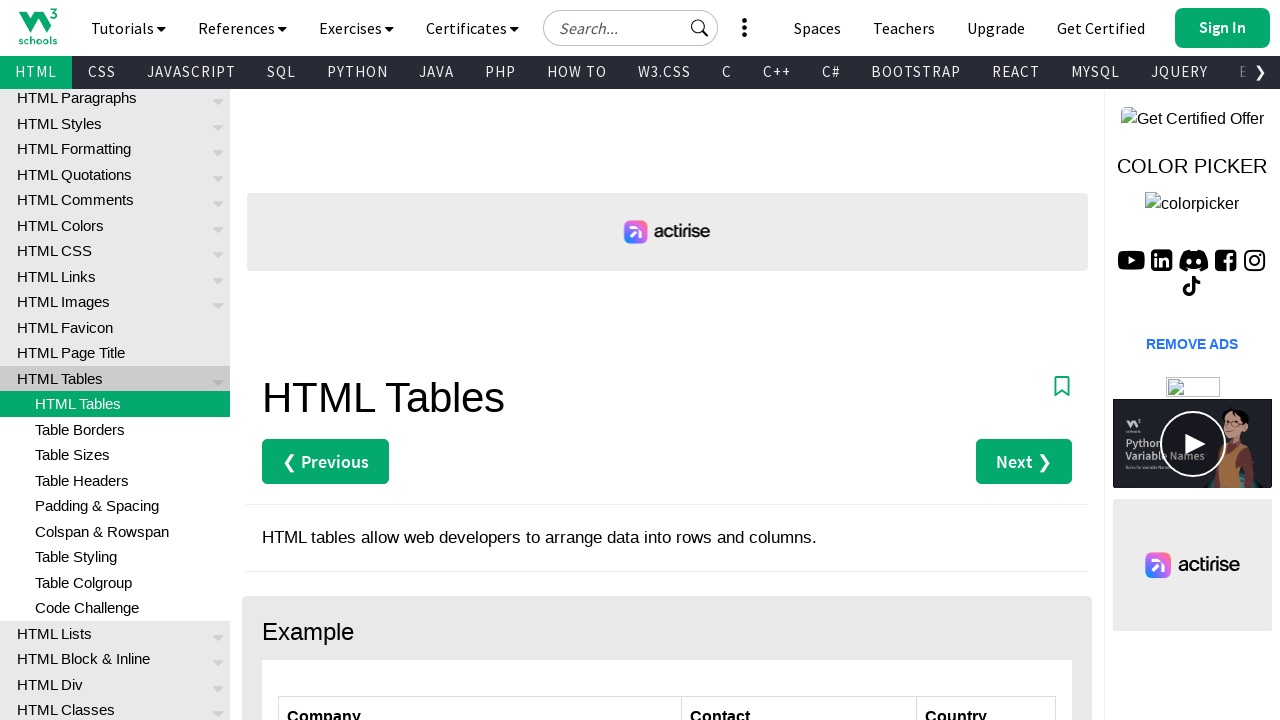

Retrieved company name: Alfreds Futterkiste
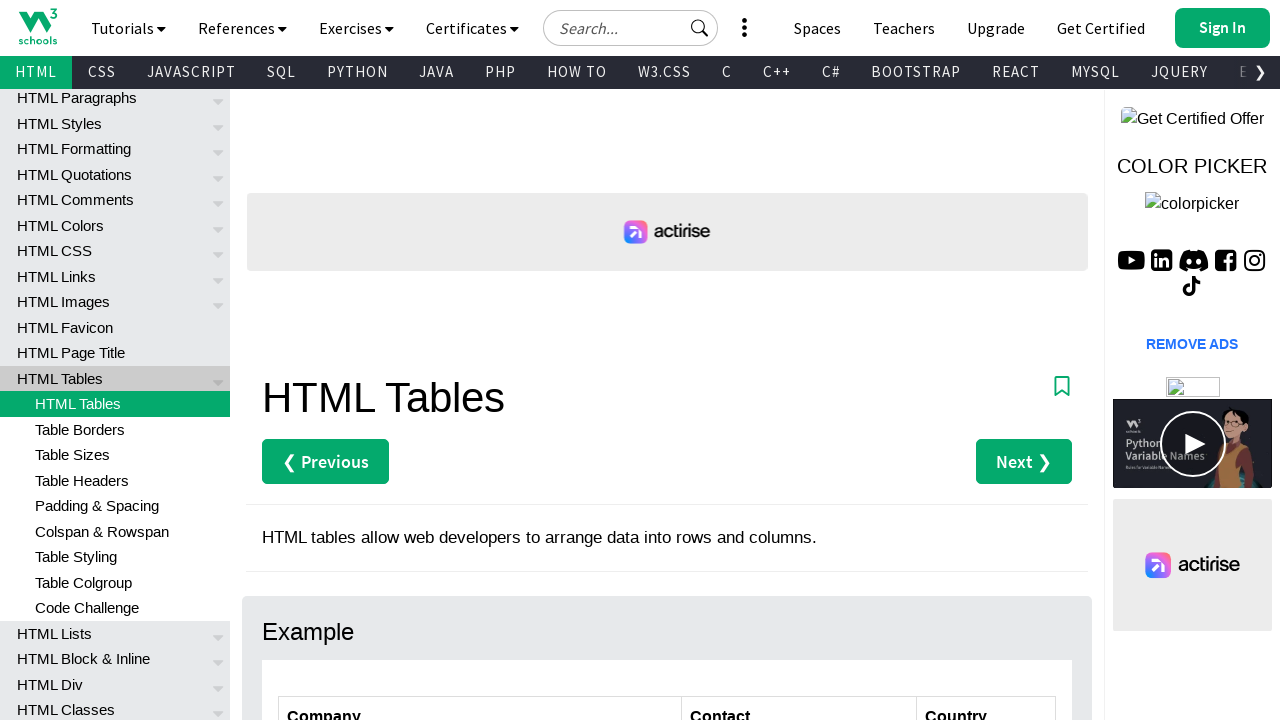

Located cell in row 3, column 1 of the table
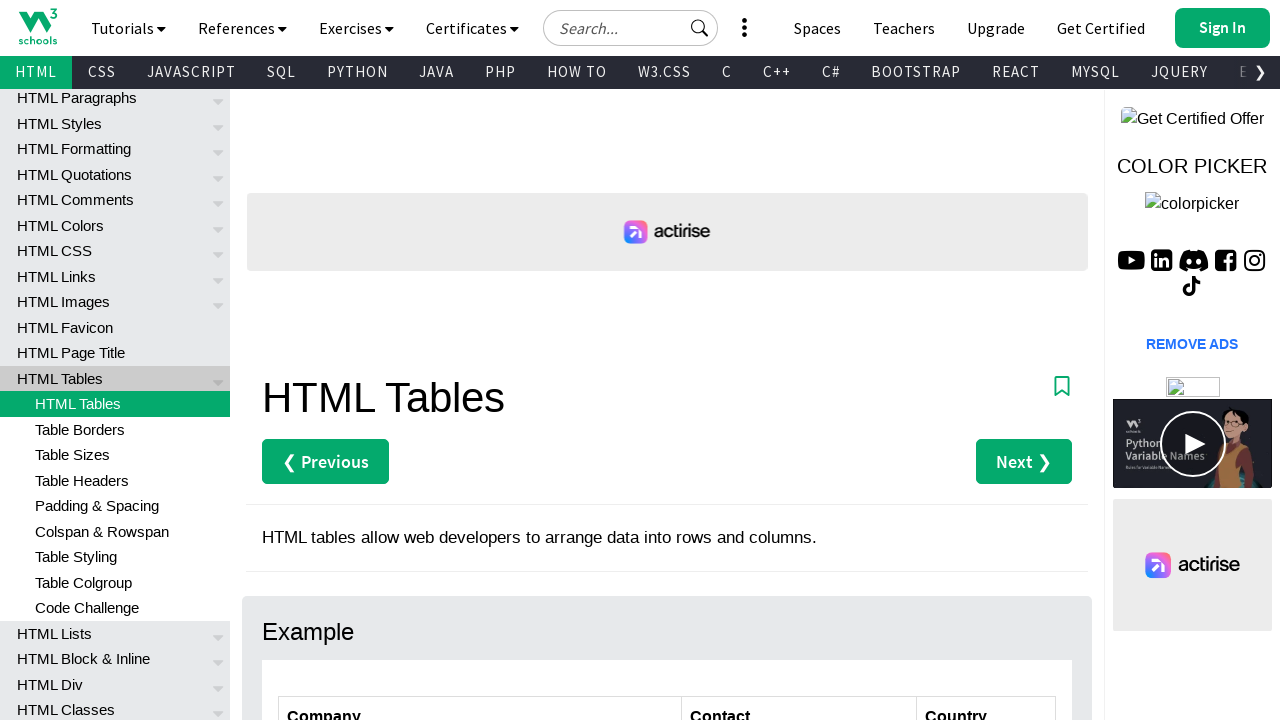

Retrieved company name: Centro comercial Moctezuma
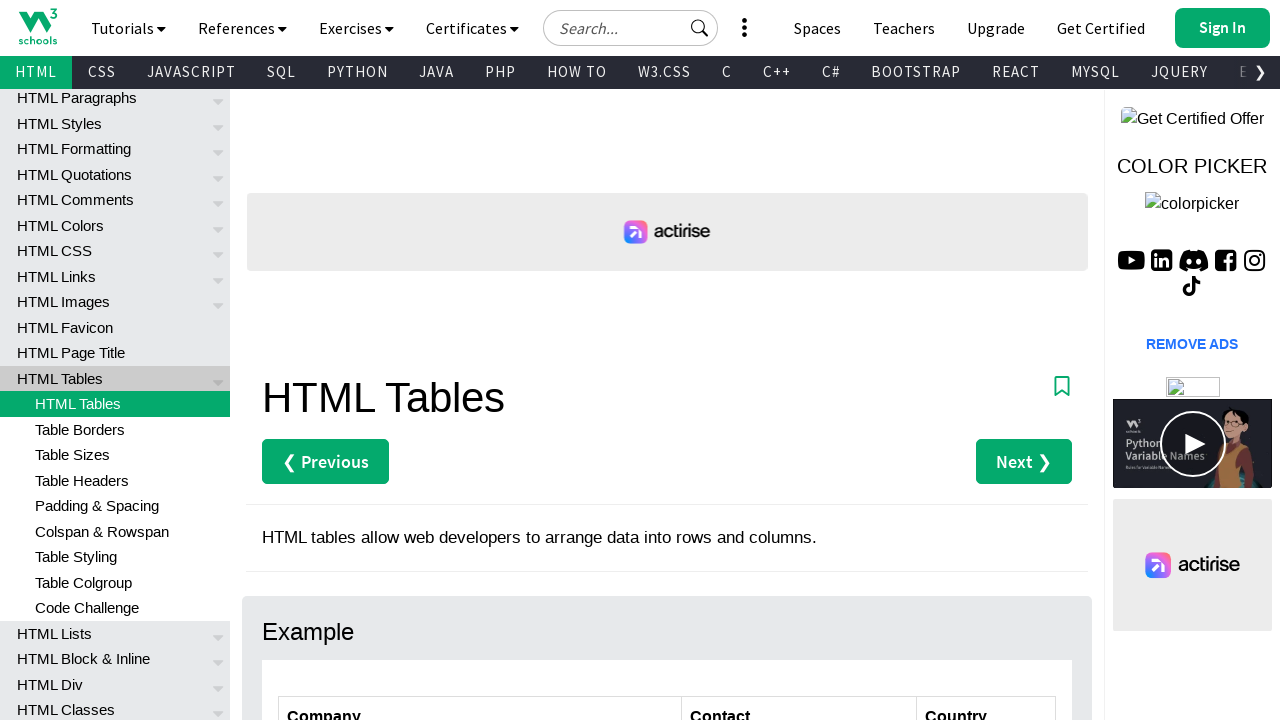

Located cell in row 4, column 1 of the table
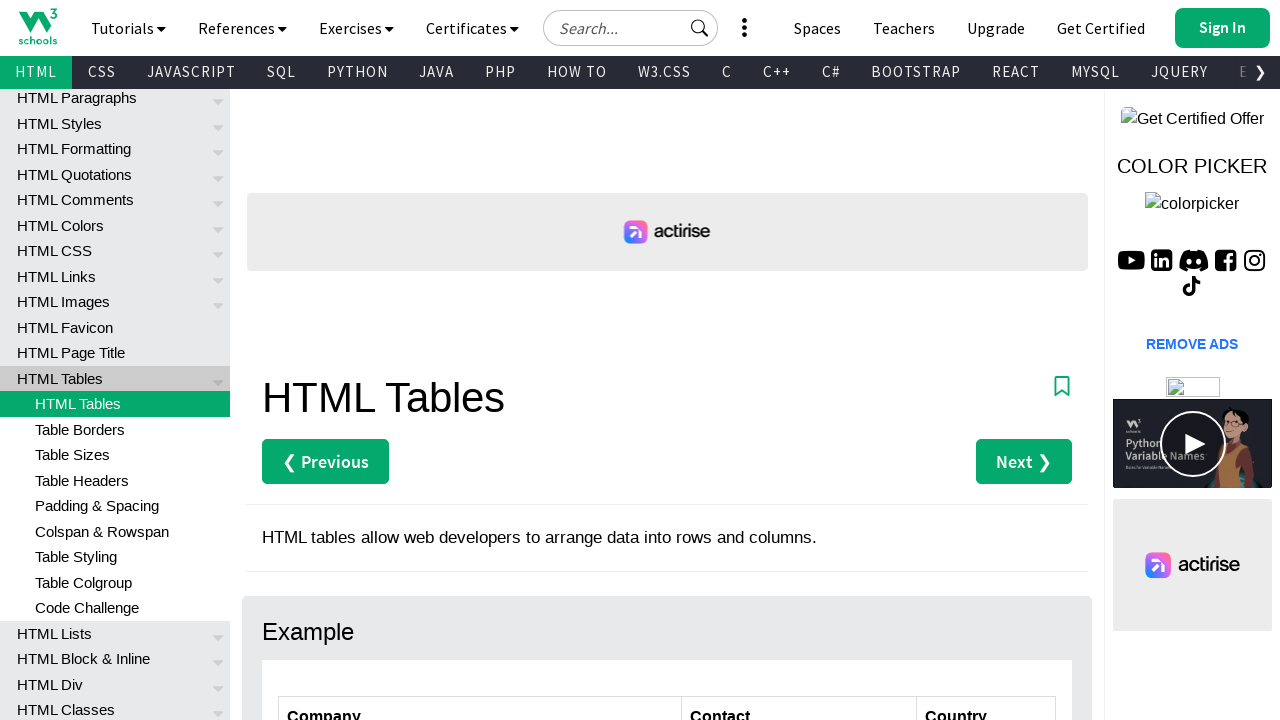

Retrieved company name: Ernst Handel
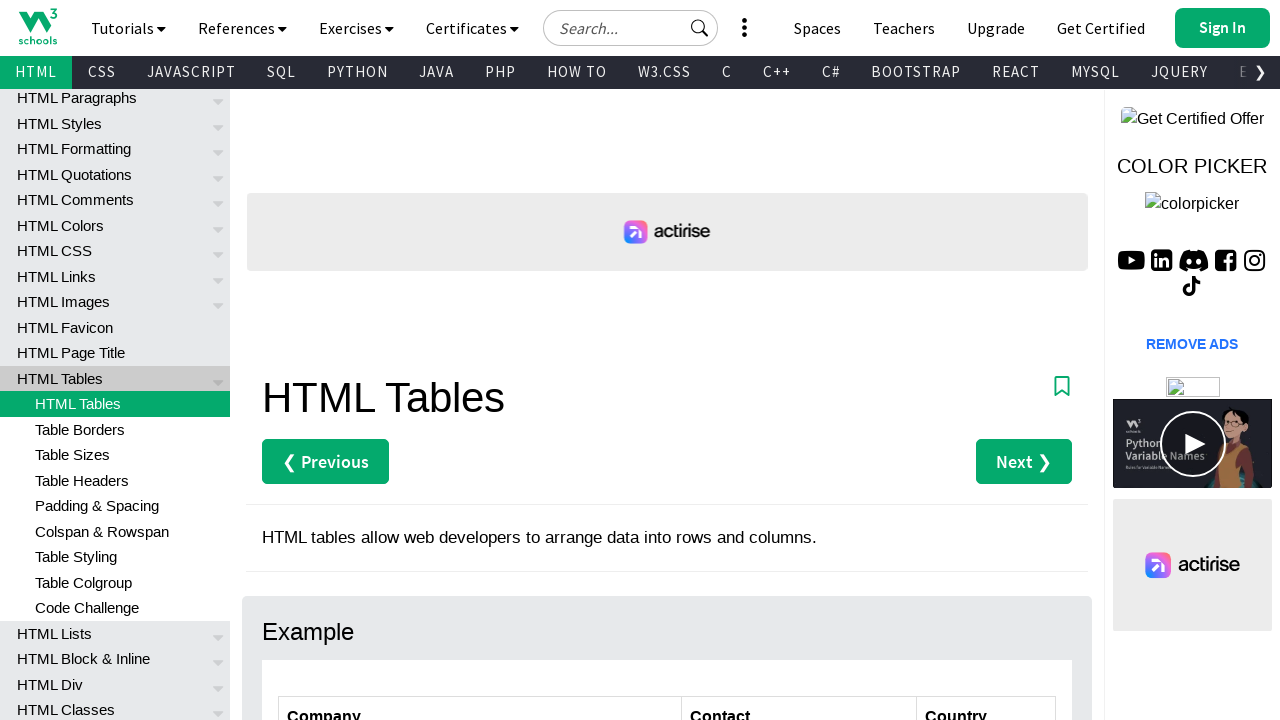

Located cell in row 5, column 1 of the table
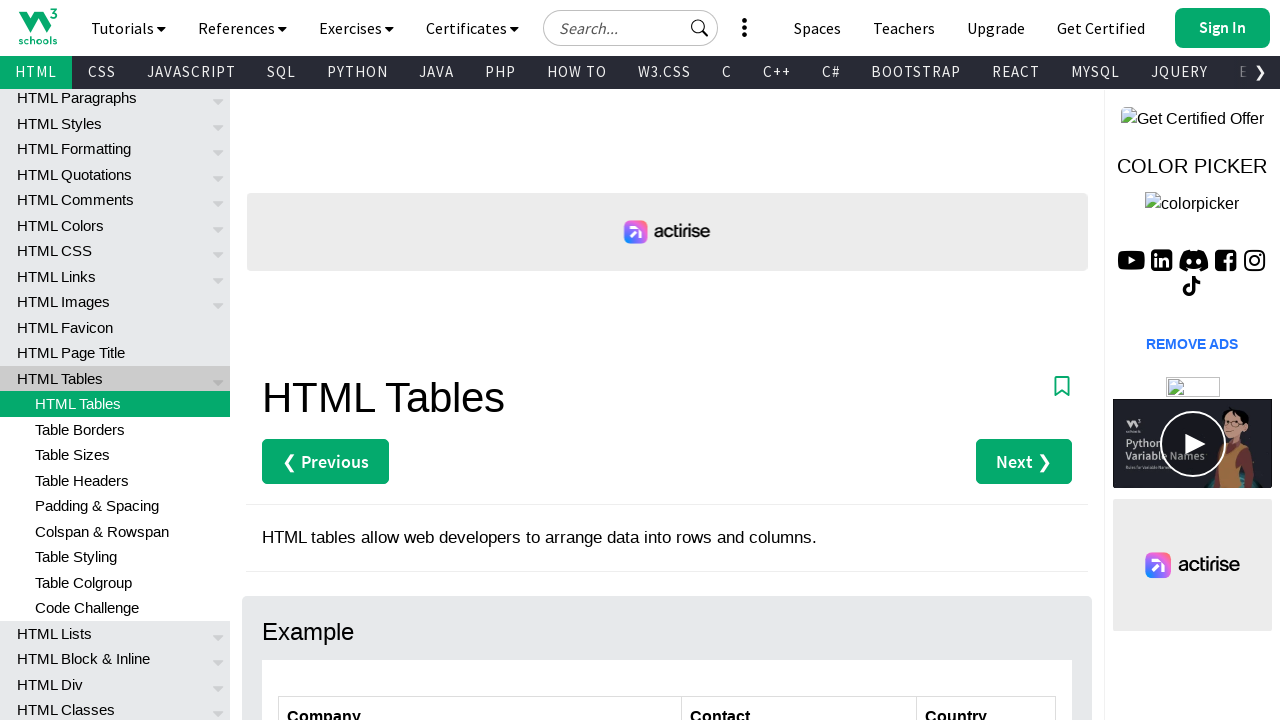

Retrieved company name: Island Trading
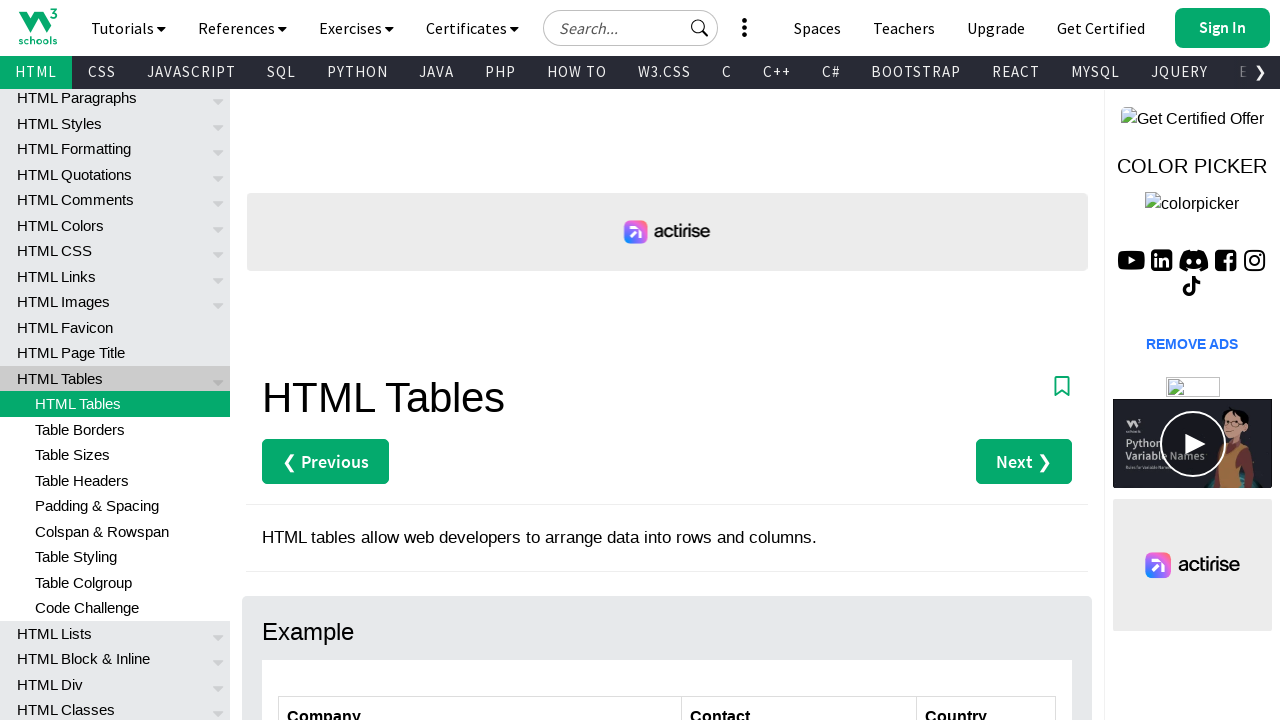

Found 'Island Trading' company and clicked on it at (480, 360) on //*[@id='customers']/tbody/tr[5]/td[1]
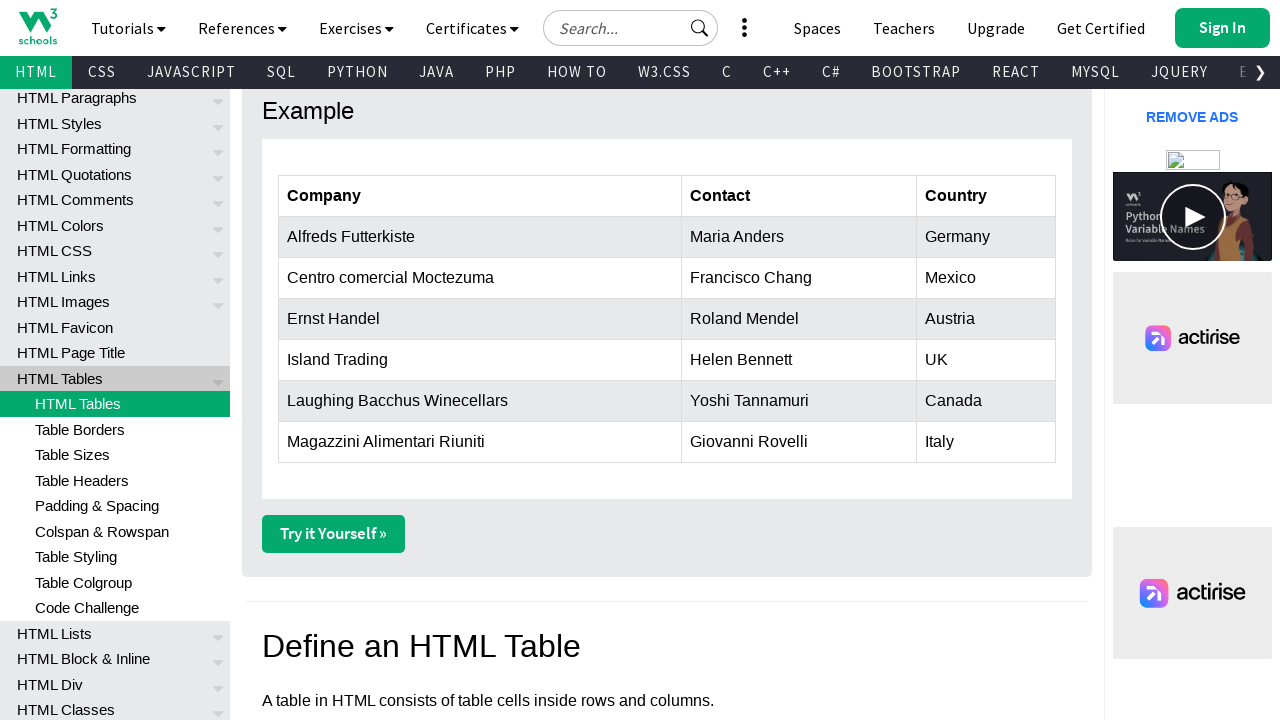

Verified contact cell exists in row 2, column 2
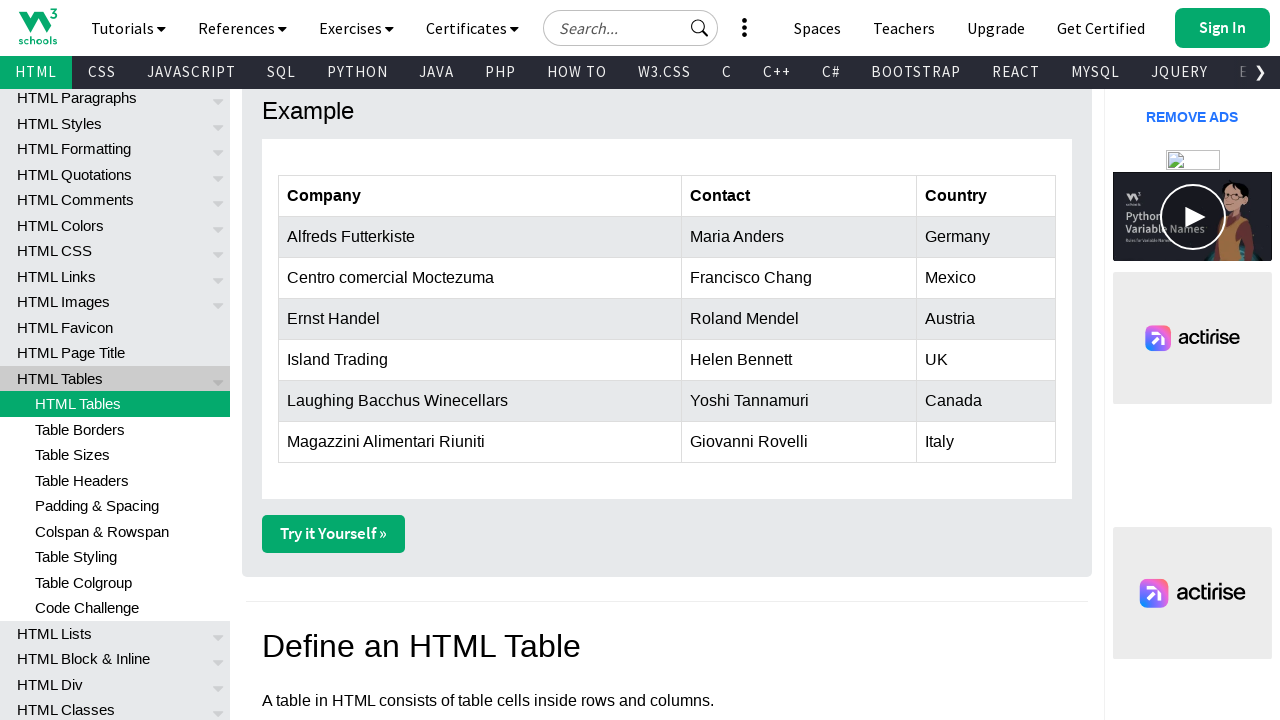

Verified country cell exists in row 2, column 3
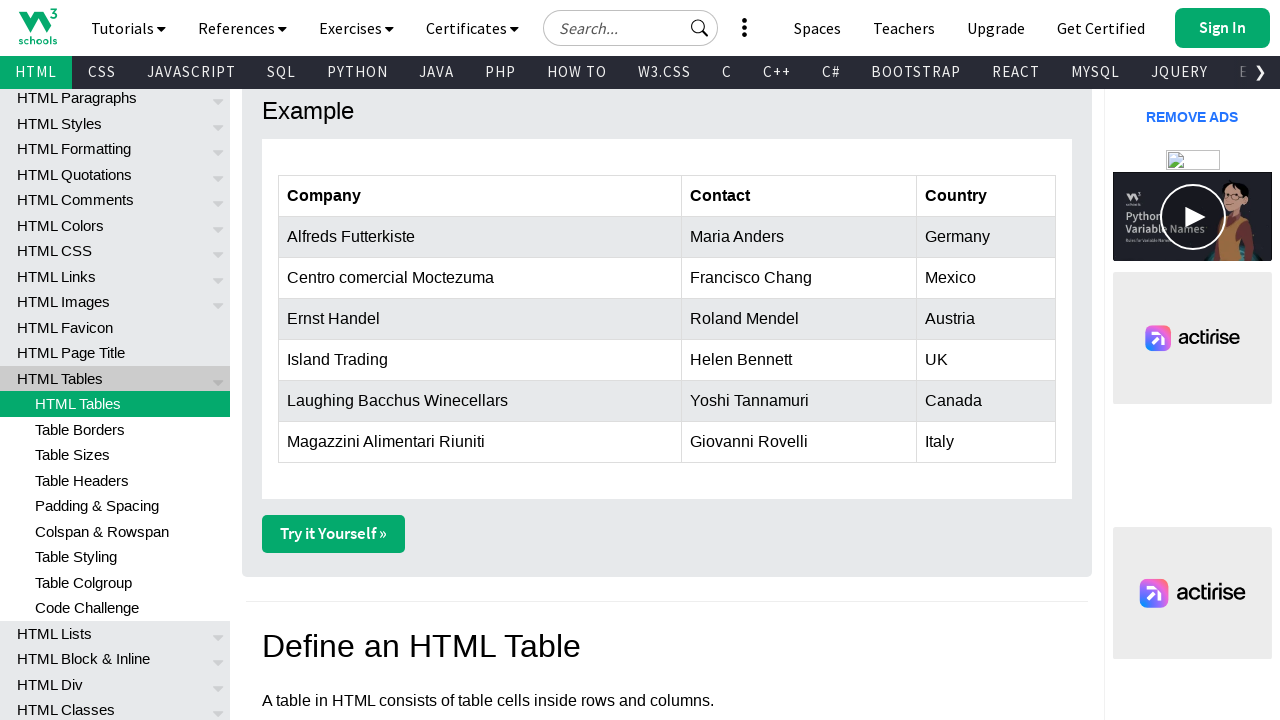

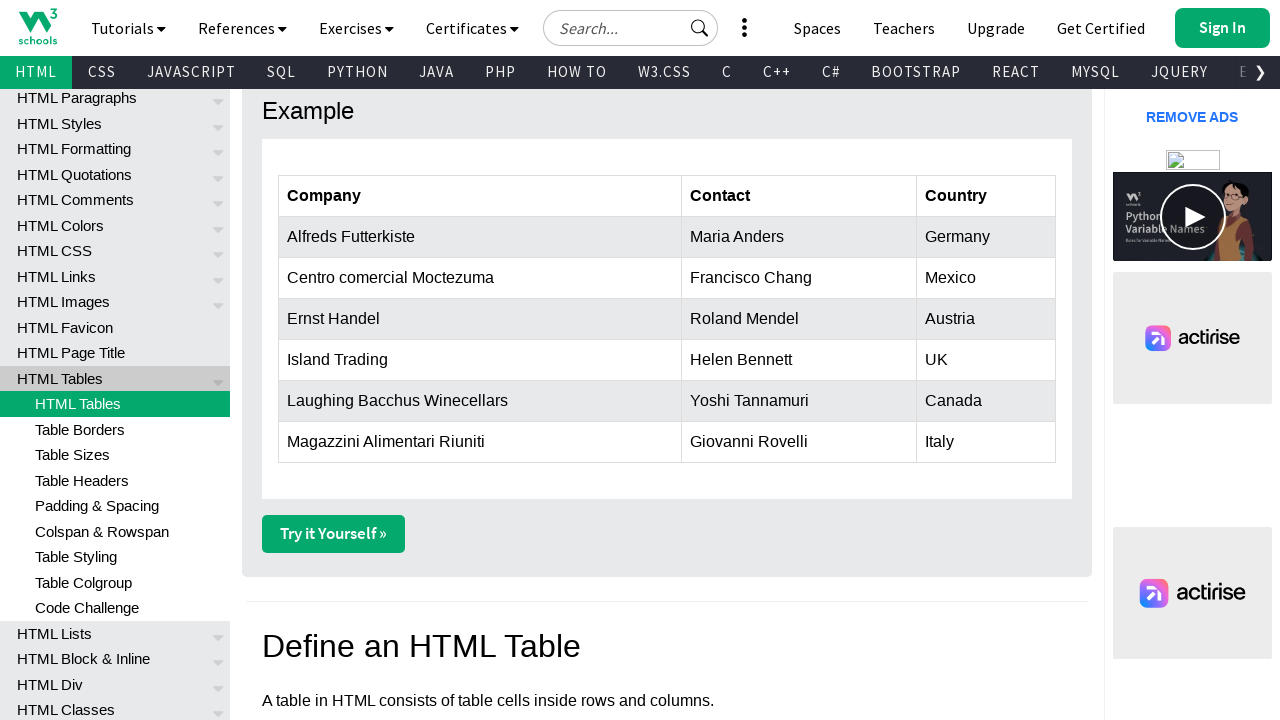